Tests a dummy travel booking form by filling in a first name, selecting round trip option, and entering a departure city

Starting URL: https://automationbysqatools.blogspot.com/2021/05/dummy-website.html

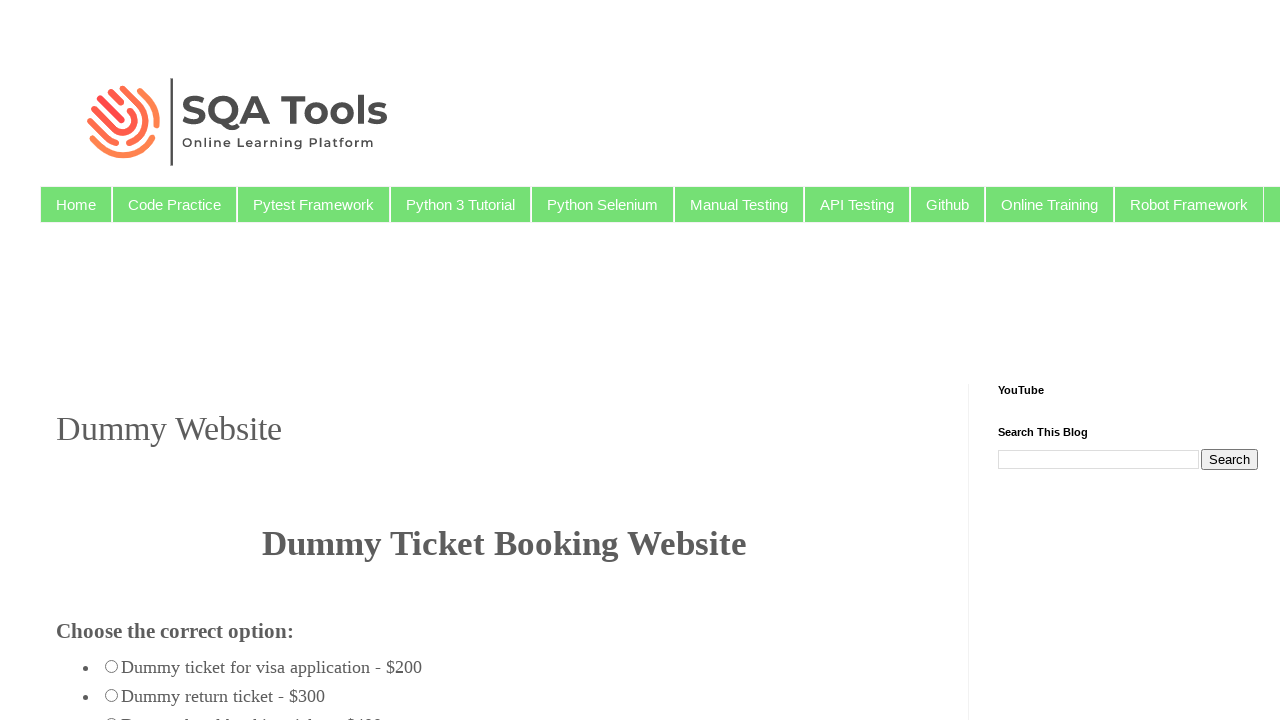

Filled first name field with 'Santosh' on input[name='firstname']
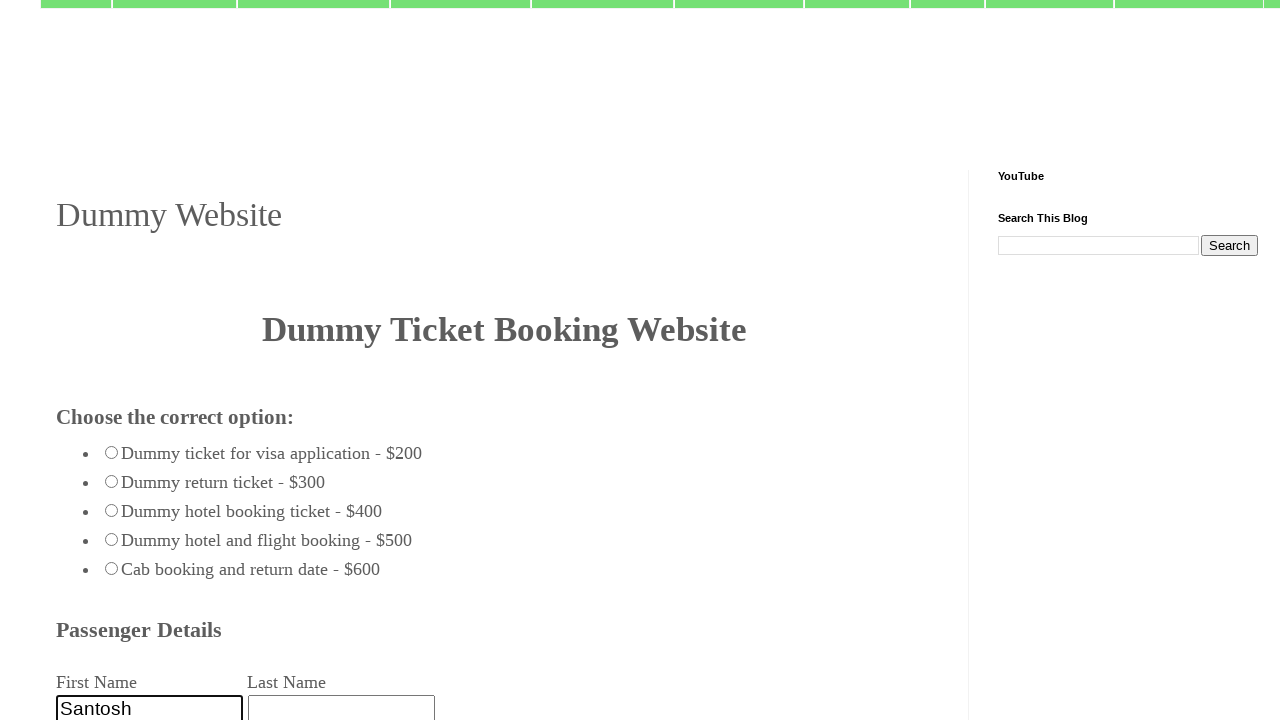

Selected round trip option at (162, 360) on #roundtrip
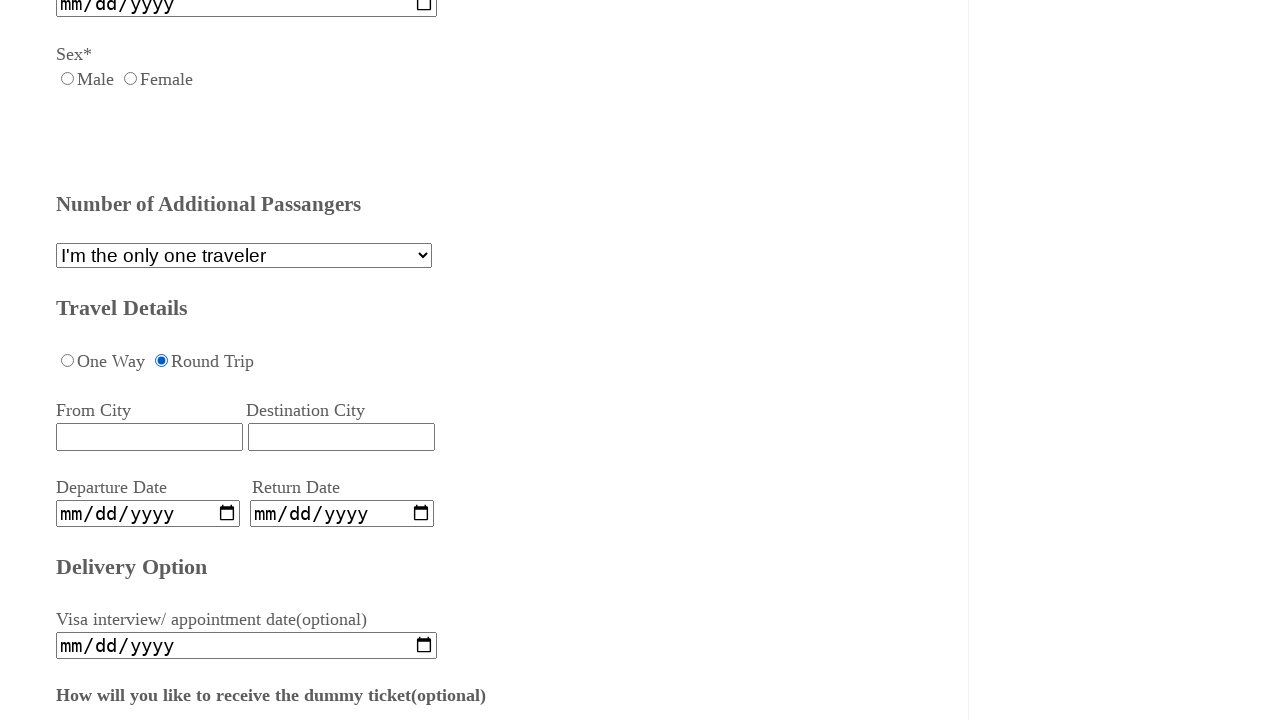

Filled departure city field with 'Nanded' on input[name='fromcity']
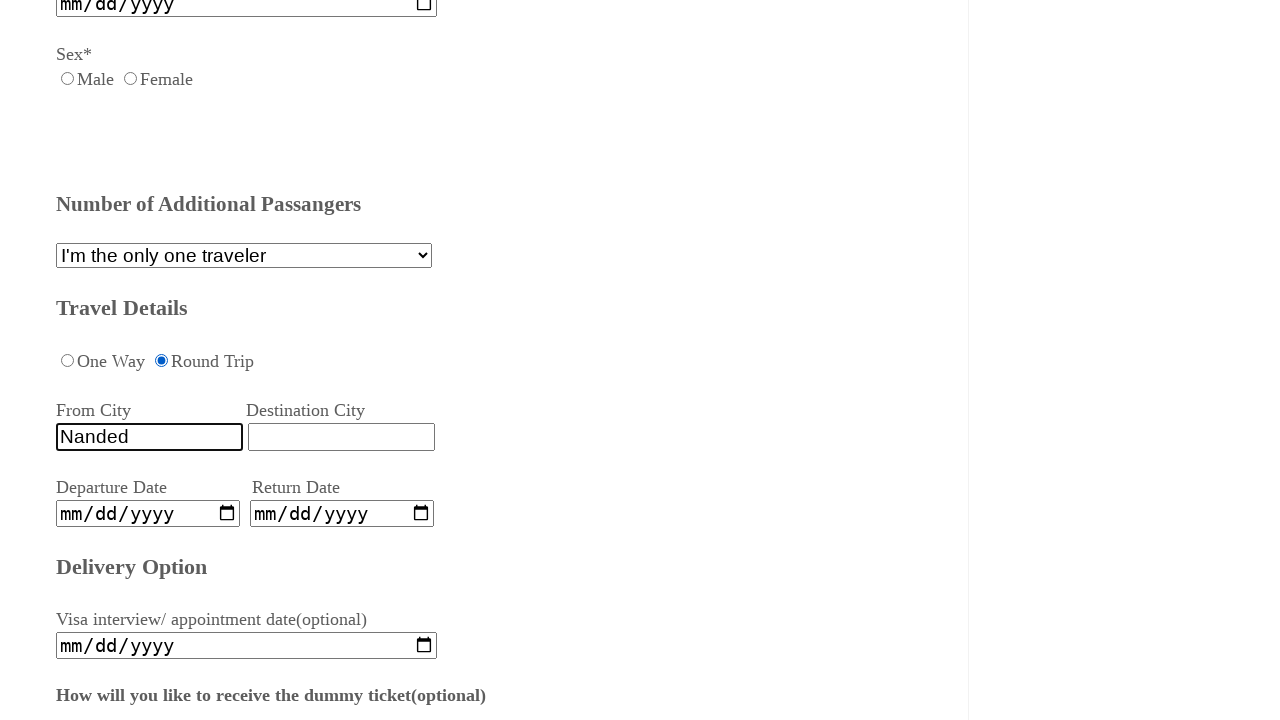

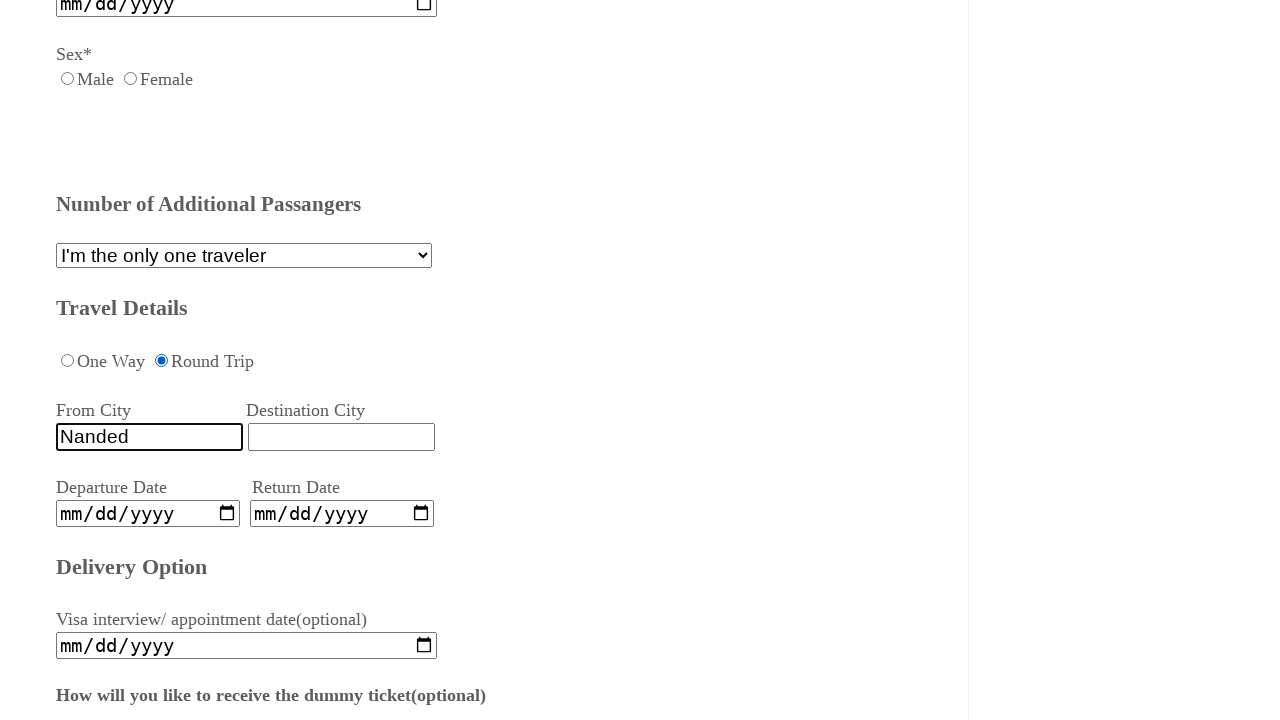